Tests dynamic loading where the target element is already on the page but hidden, clicking Start reveals it after loading completes

Starting URL: http://the-internet.herokuapp.com/dynamic_loading/1

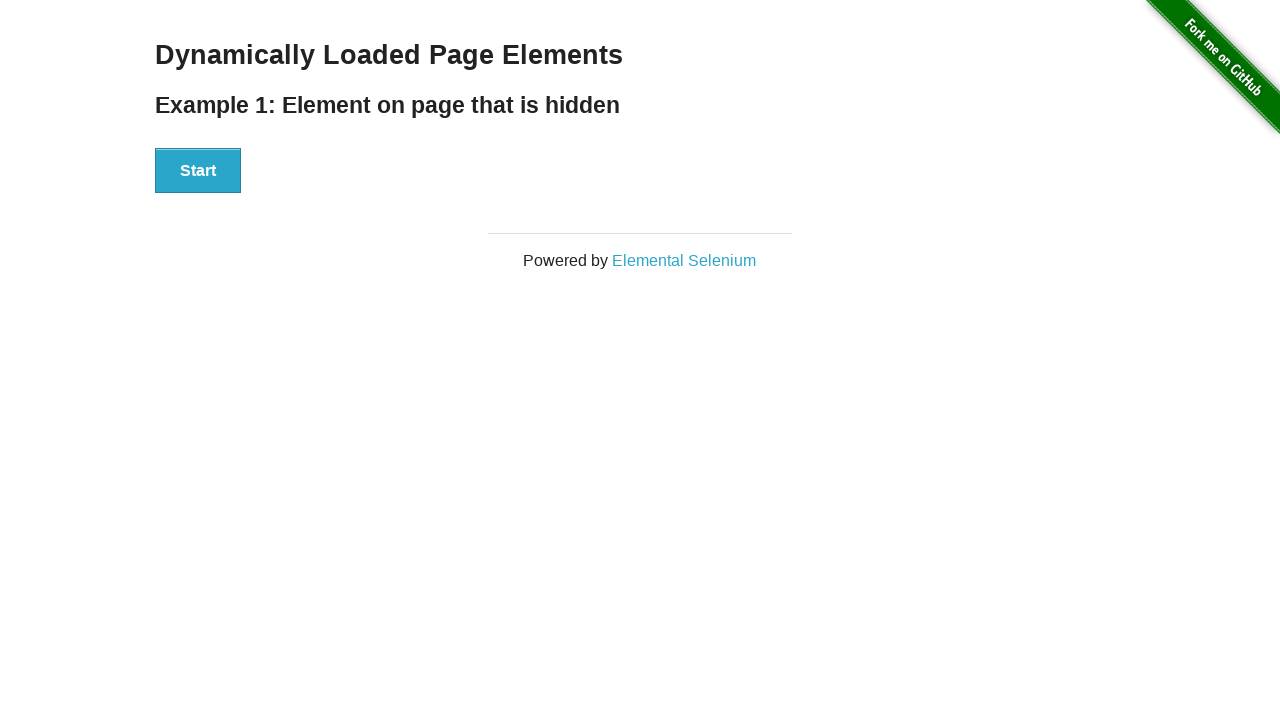

Clicked Start button to trigger dynamic loading at (198, 171) on #start button
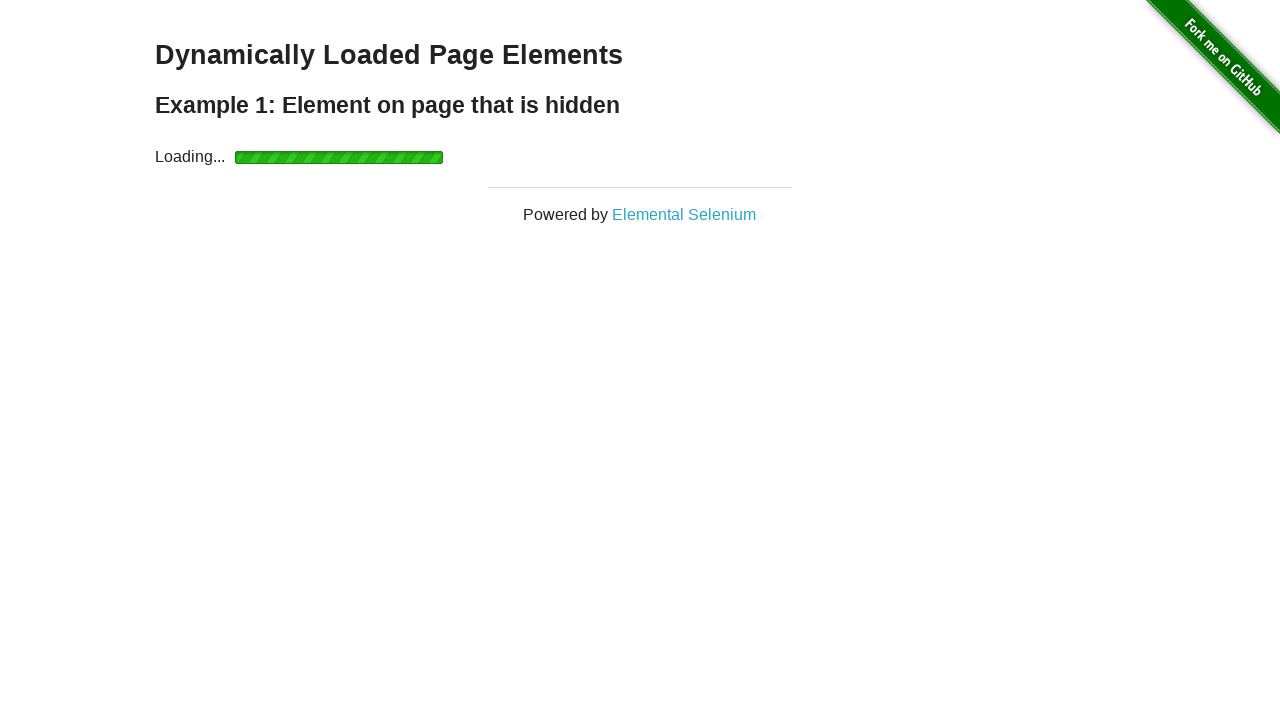

Waited for finish element to become visible after loading completed
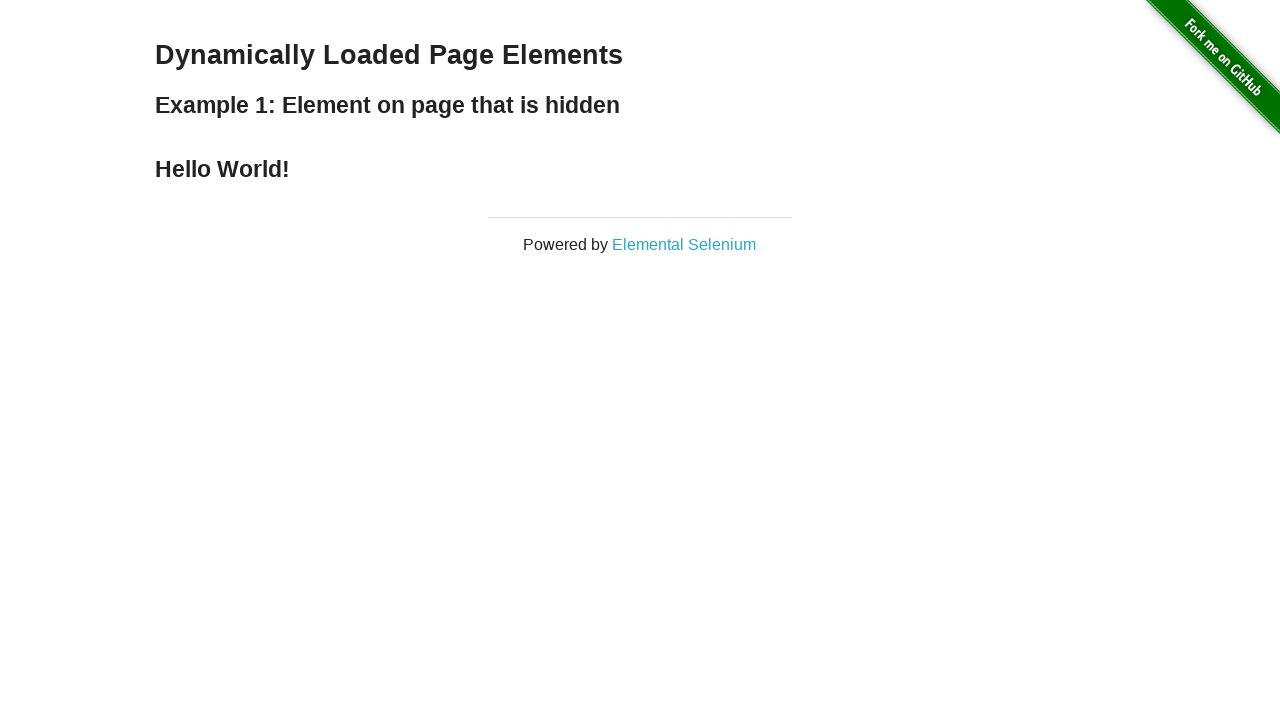

Verified finish text is displayed
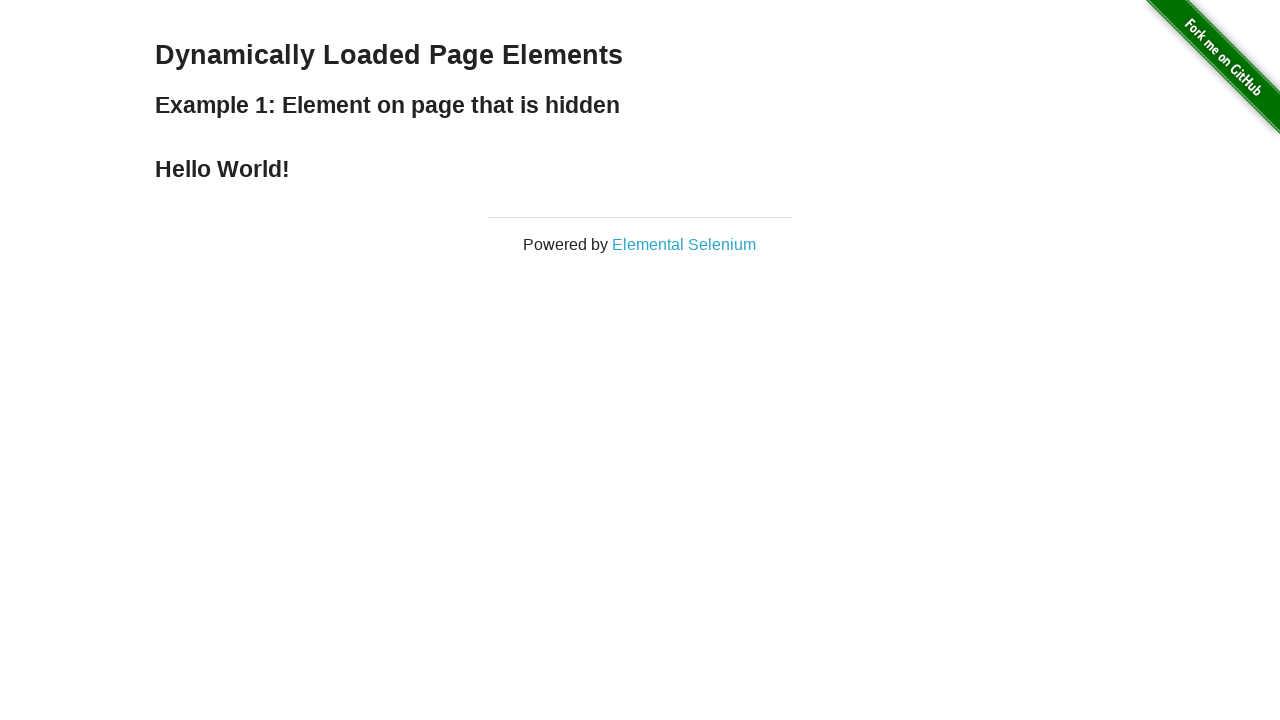

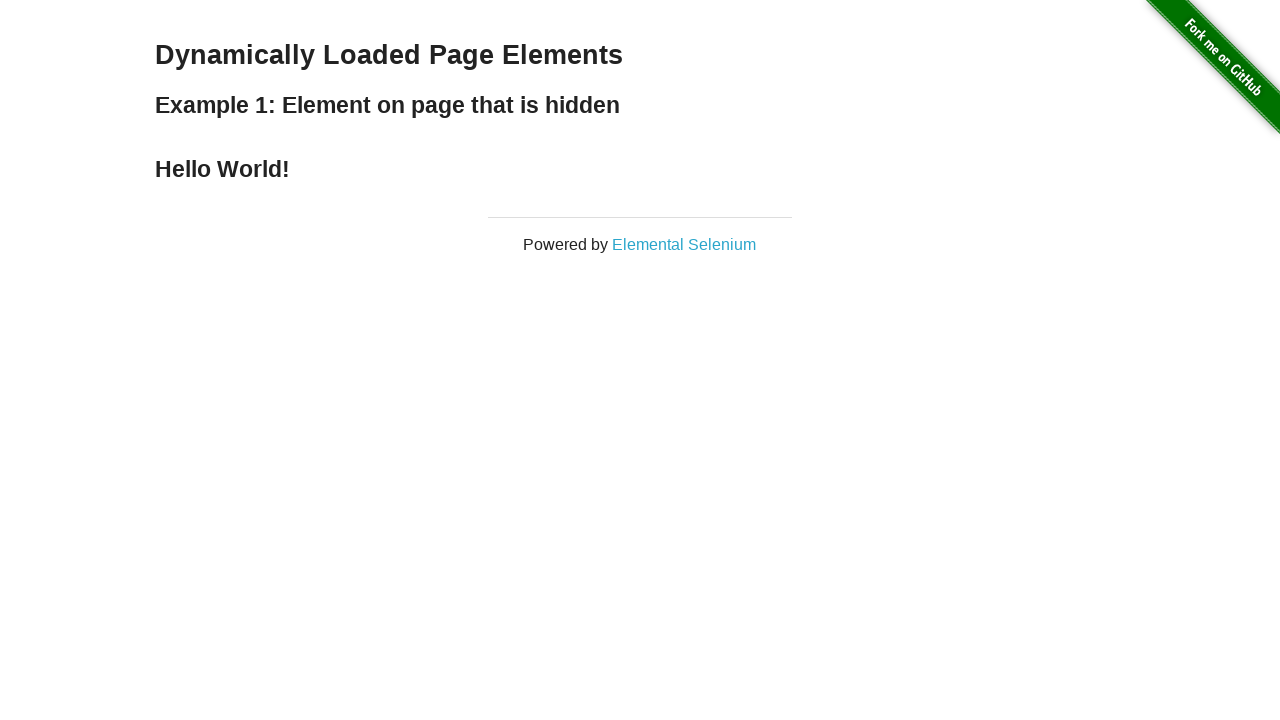